Tests waiting with timeout until page title contains DuckDuckGo

Starting URL: https://duckduckgo.com/

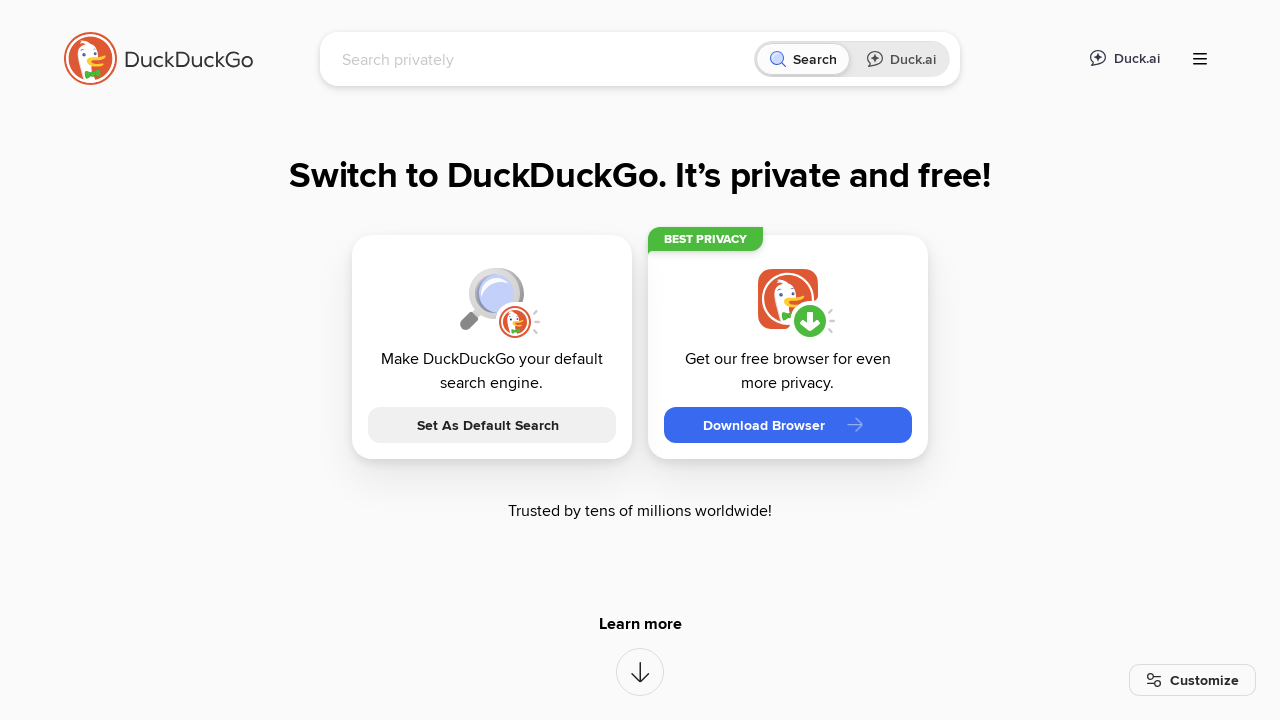

Waited for page title to contain 'DuckDuckGo' with 5000ms timeout
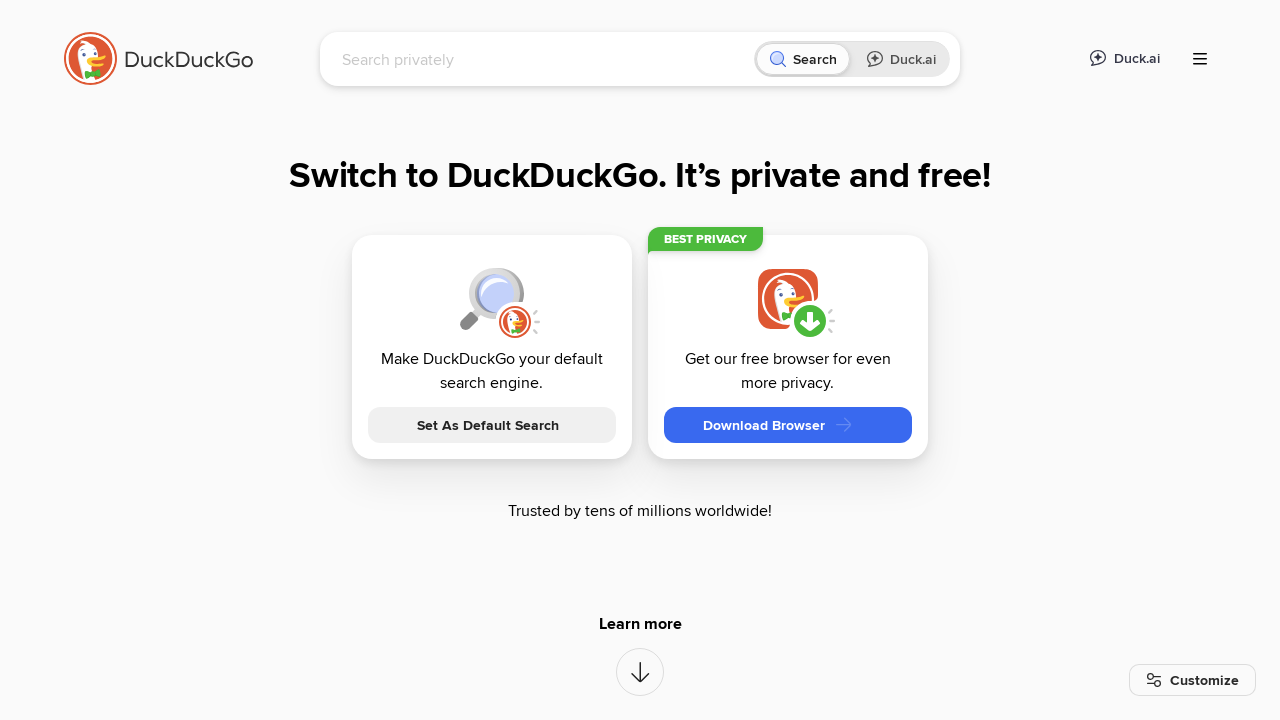

Verified that page title contains 'DuckDuckGo'
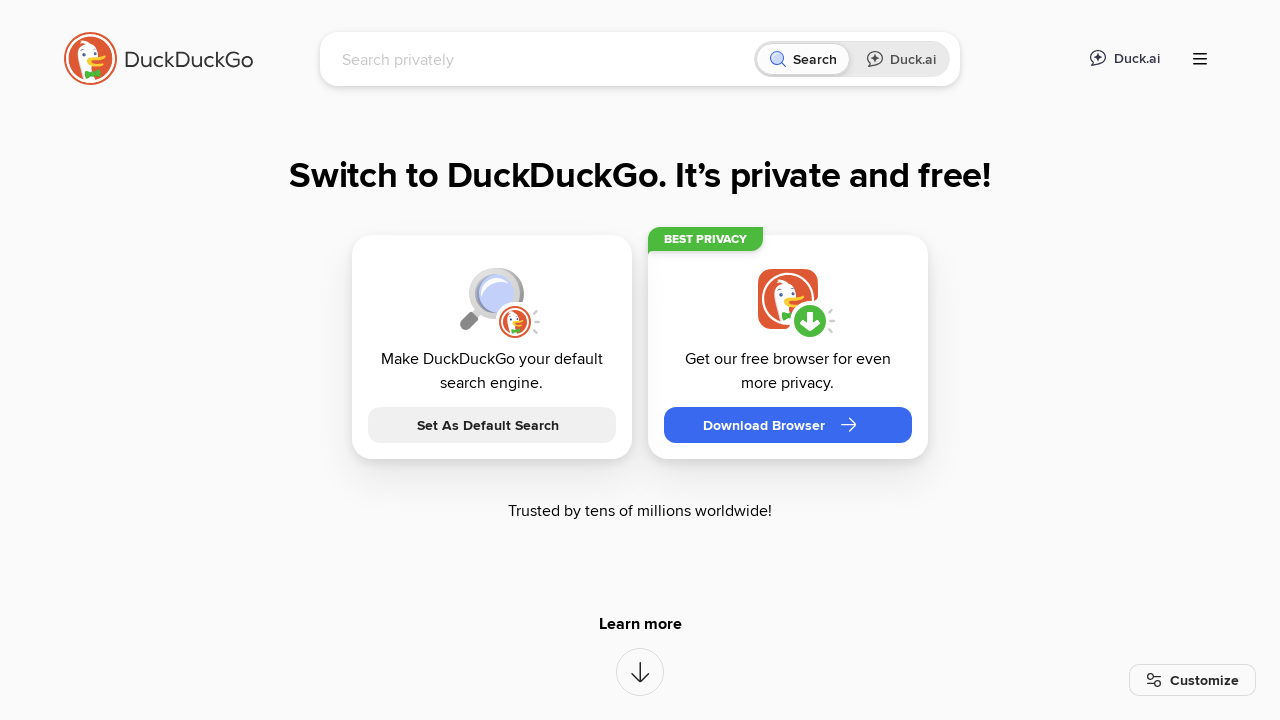

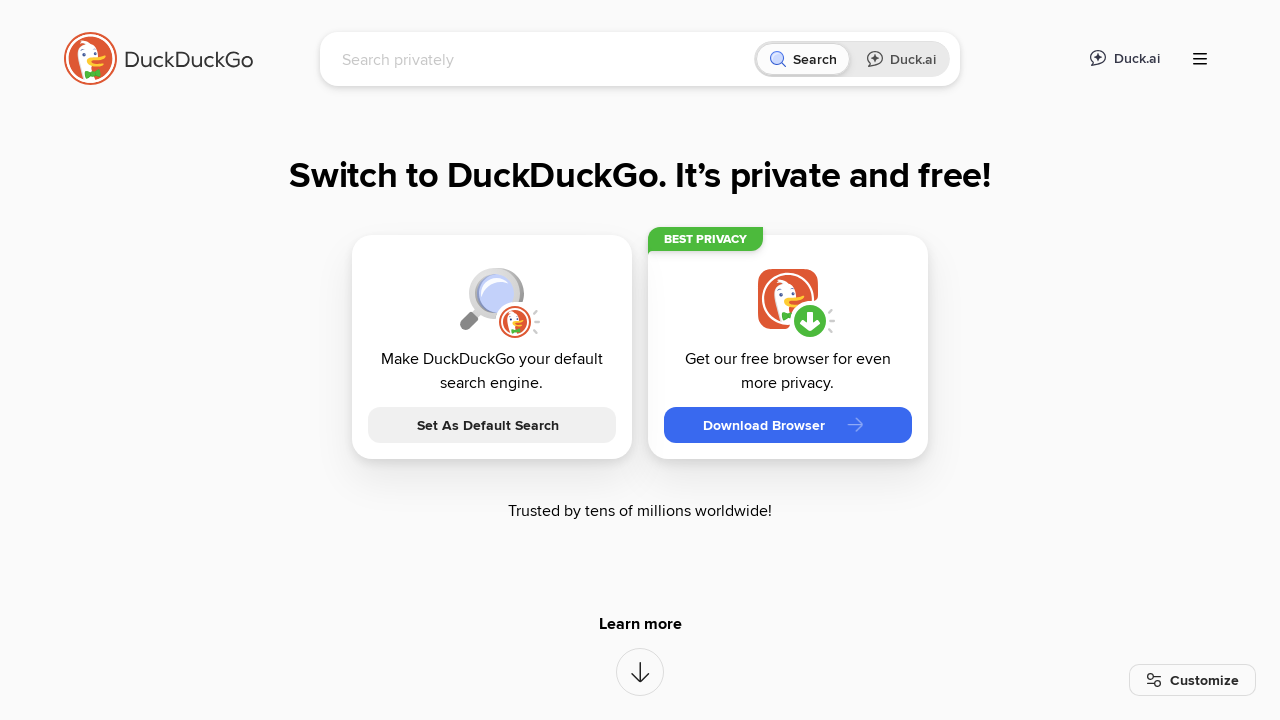